Tests handling of JavaScript alert popups by triggering an alert inside an iframe and accepting it

Starting URL: https://www.w3schools.com/js/tryit.asp?filename=tryjs_alert

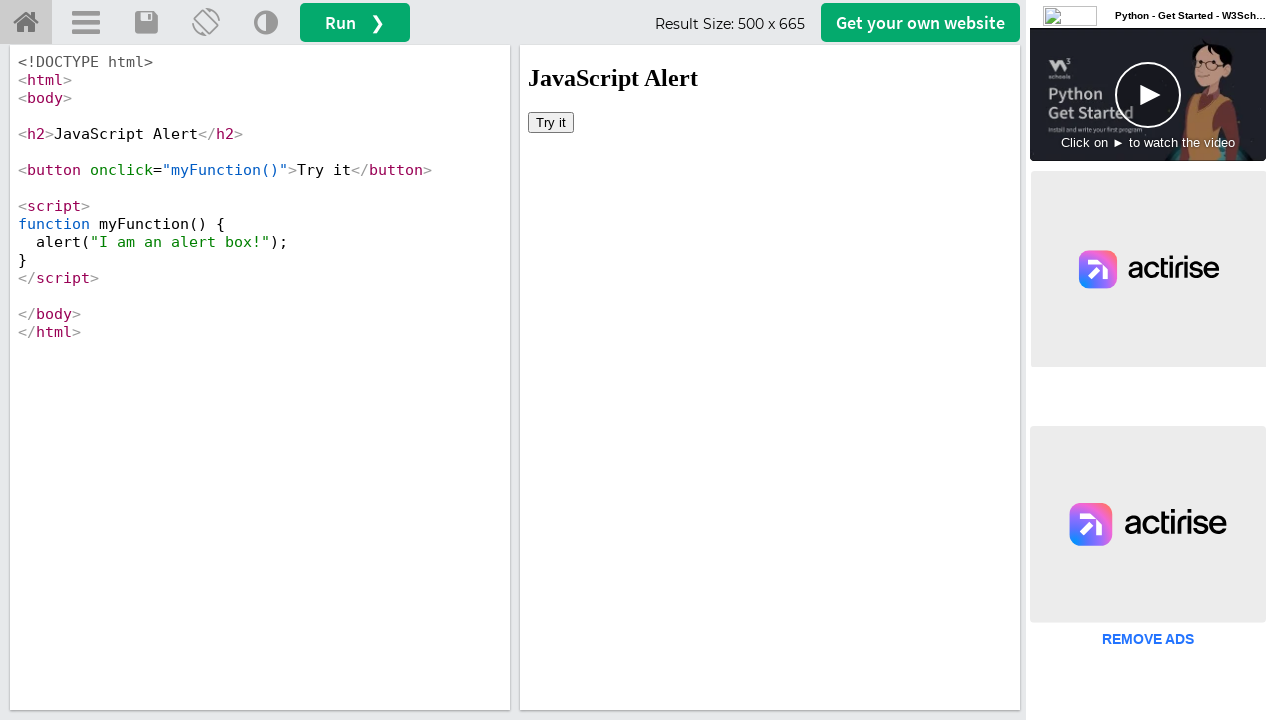

Located iframe with ID 'iframeResult' containing the demo
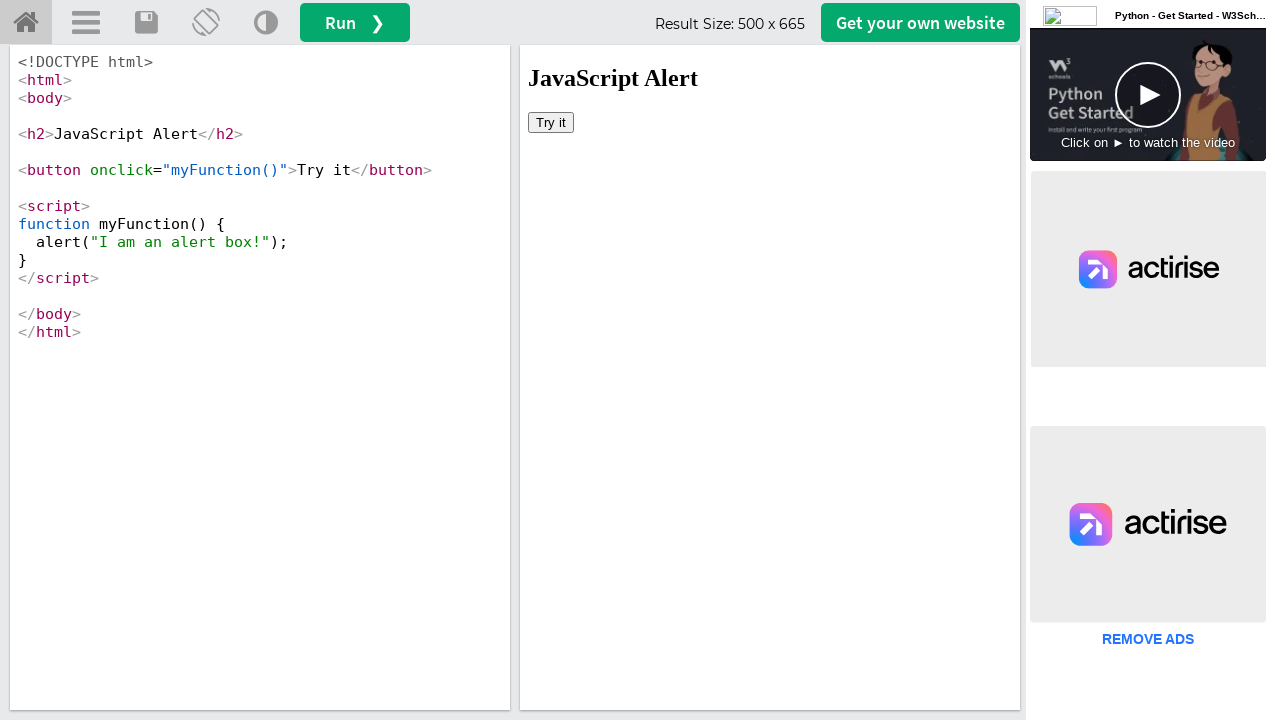

Clicked 'Try it' button to trigger JavaScript alert popup at (551, 122) on iframe#iframeResult >> internal:control=enter-frame >> button:has-text('Try it')
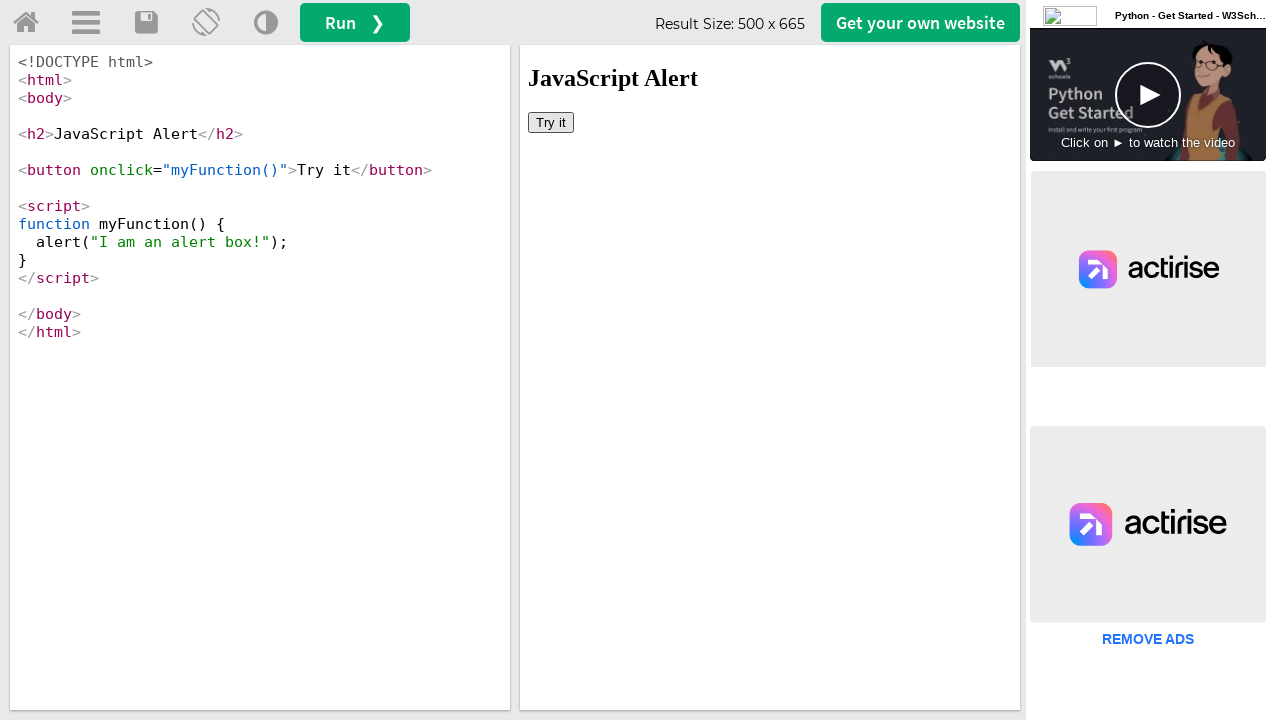

Set up dialog handler to accept alert popups
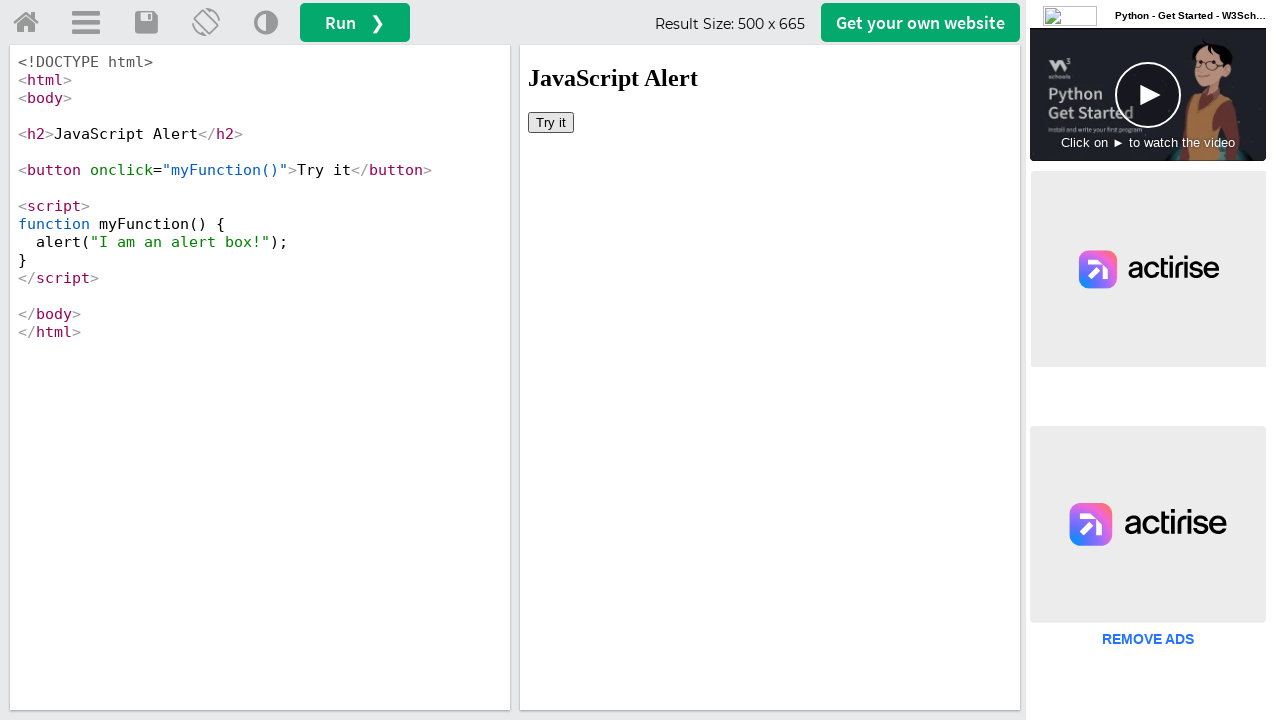

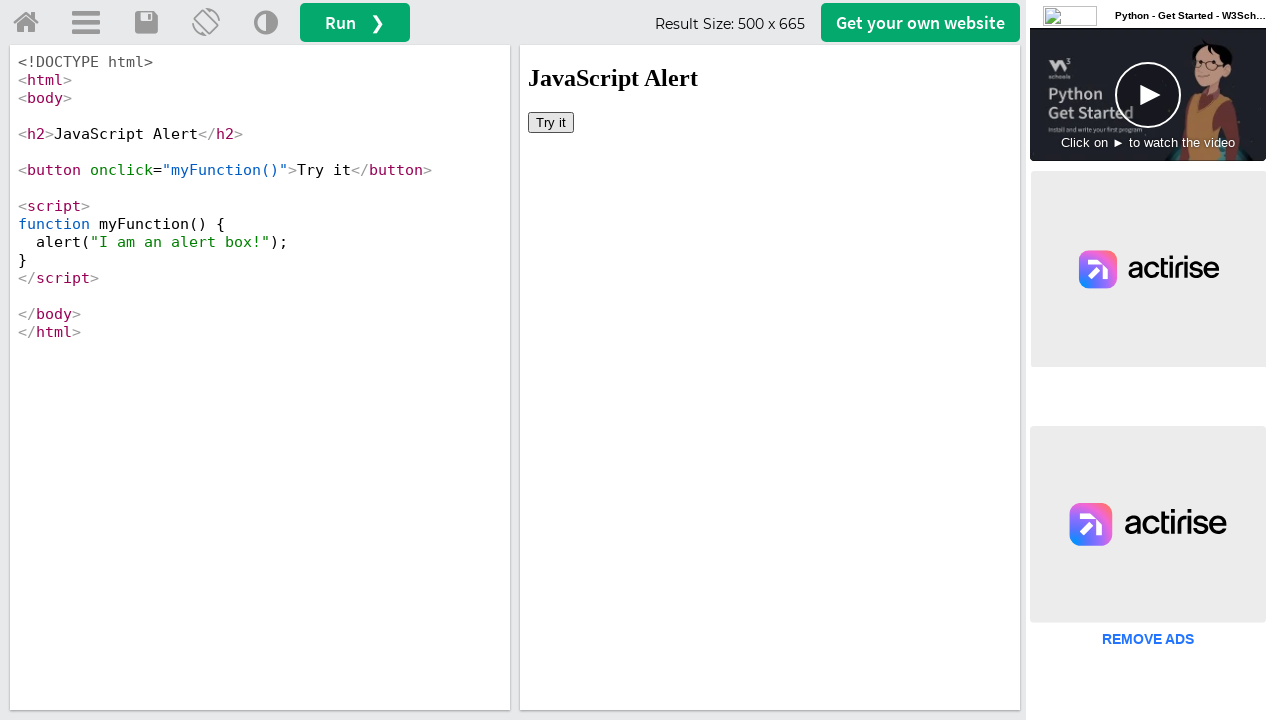